Tests the slider widget by dragging it and using arrow keys to set a specific value

Starting URL: https://demoqa.com/

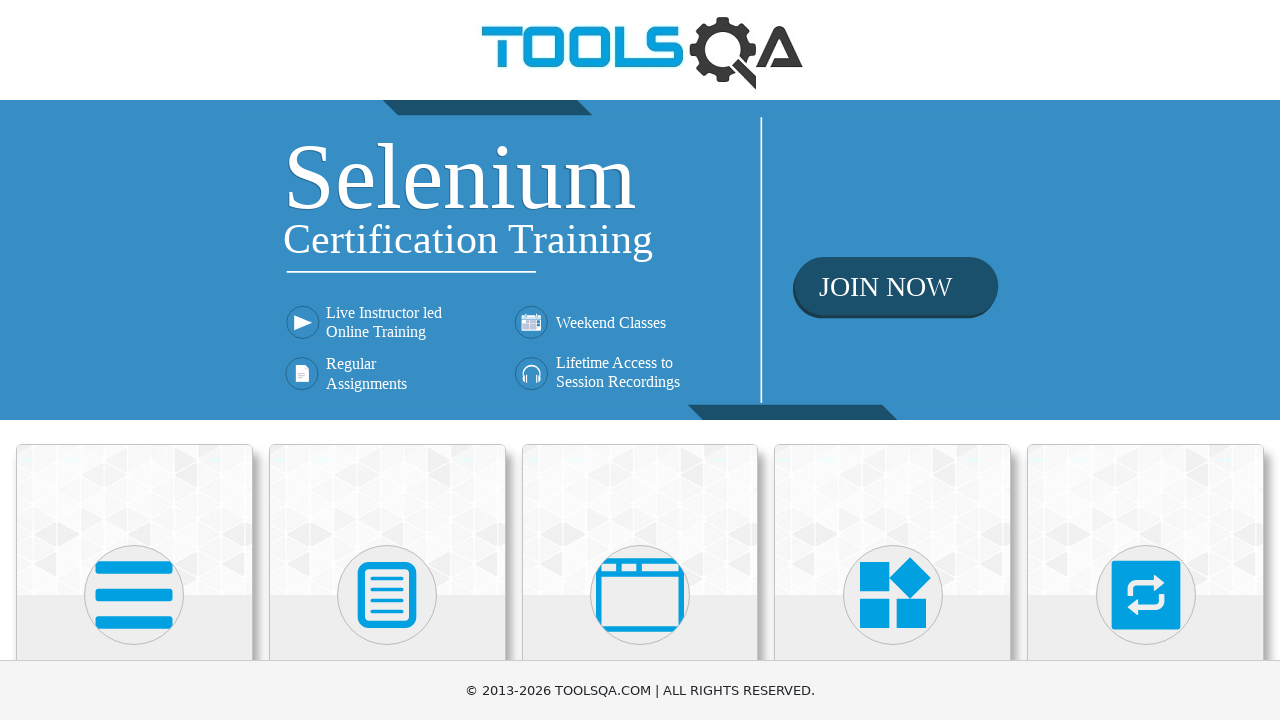

Clicked on Widgets category card at (893, 360) on text=Widgets
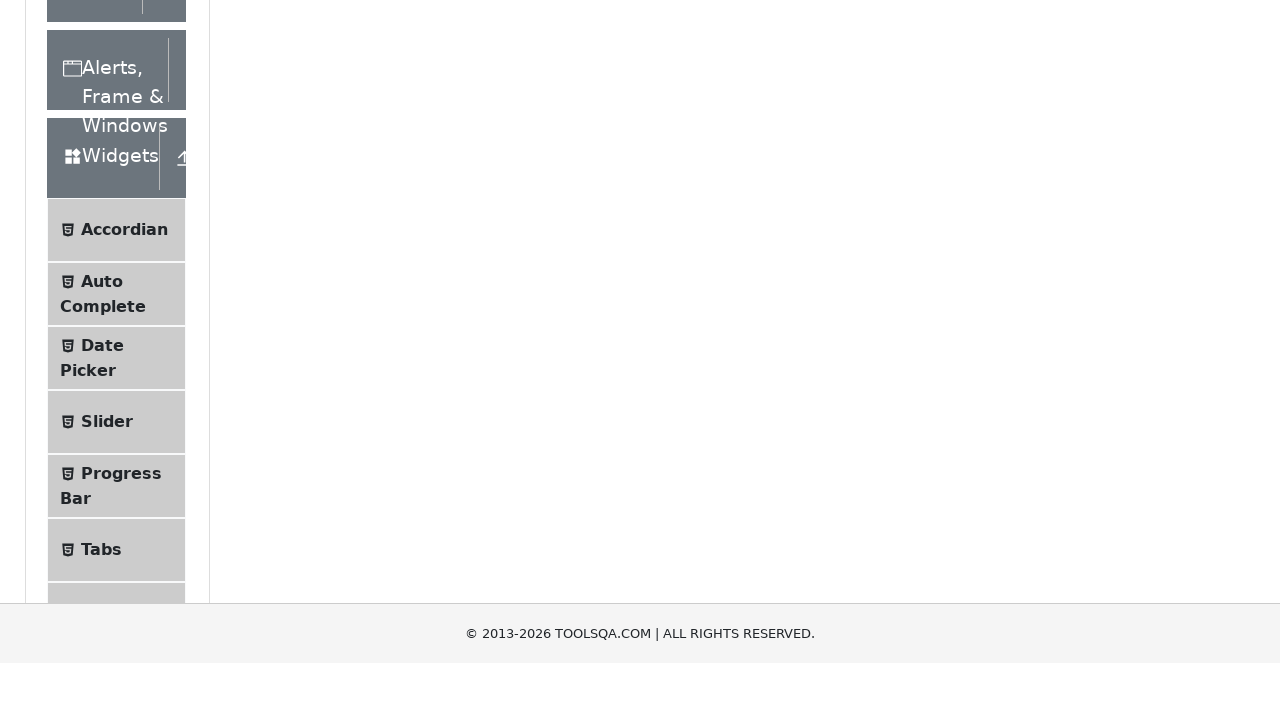

Clicked on Slider menu item at (107, 360) on text=Slider
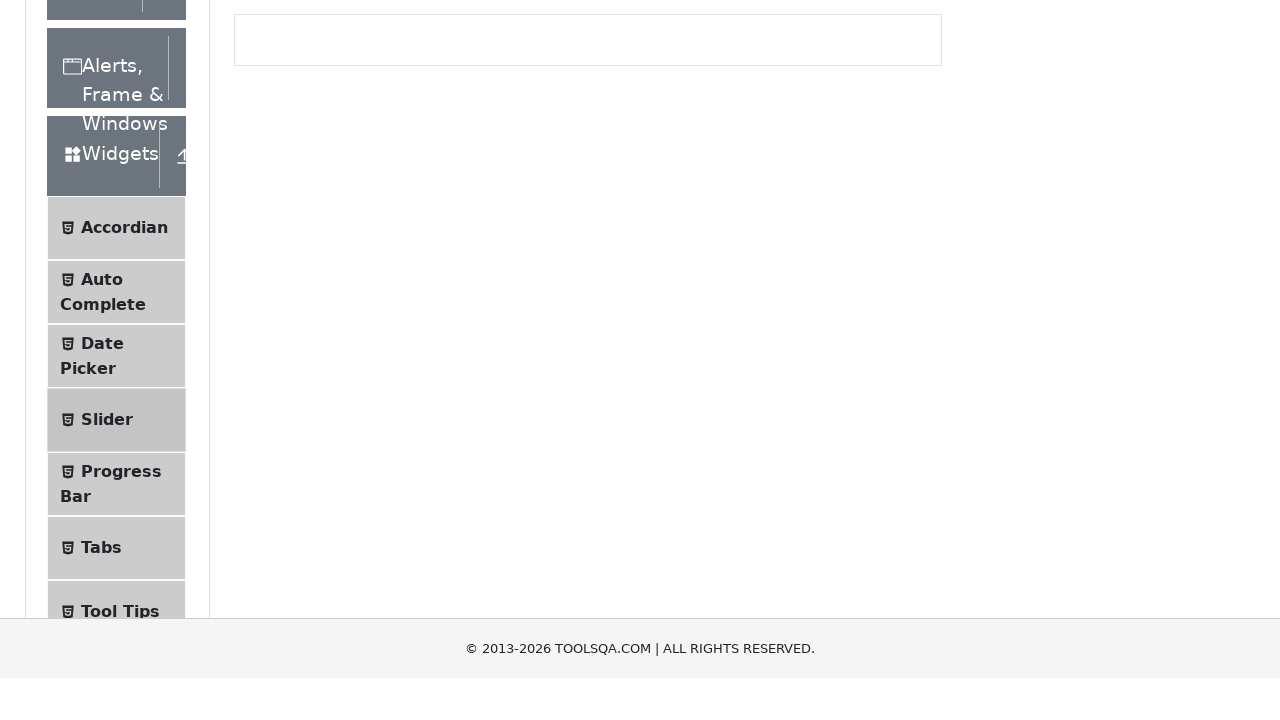

Located slider element
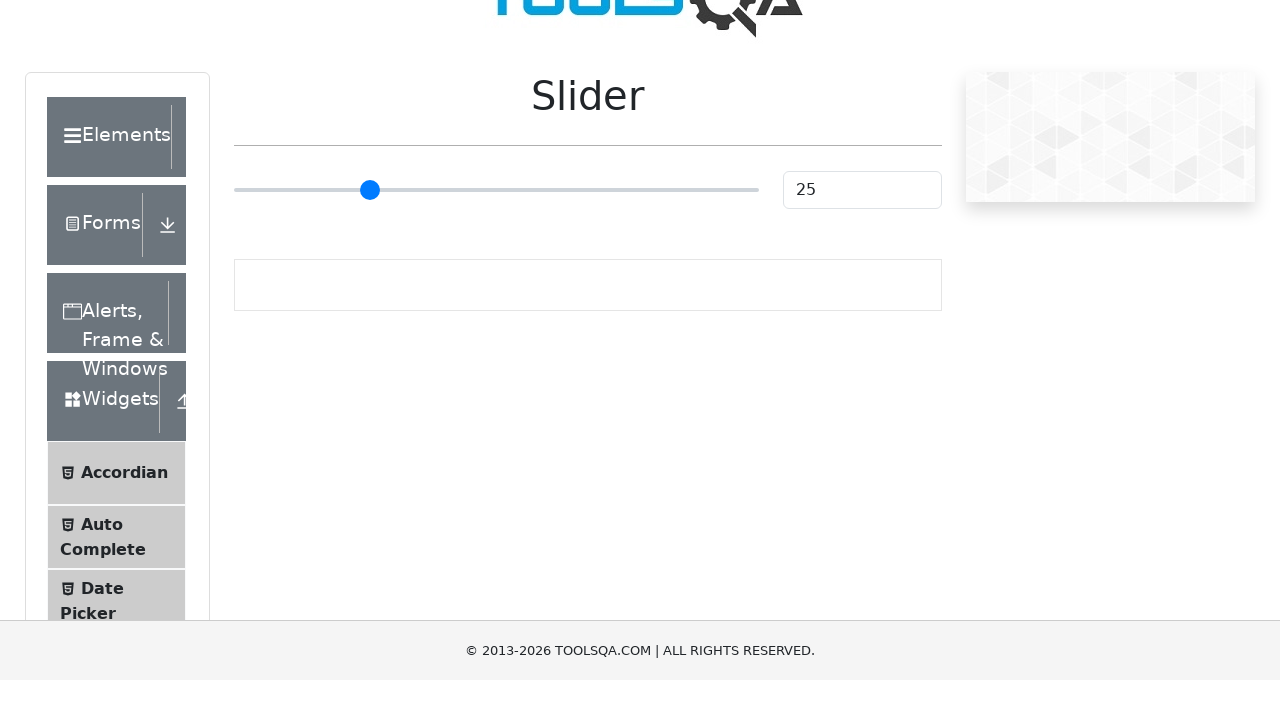

Set slider value to 77 on input[type='range']
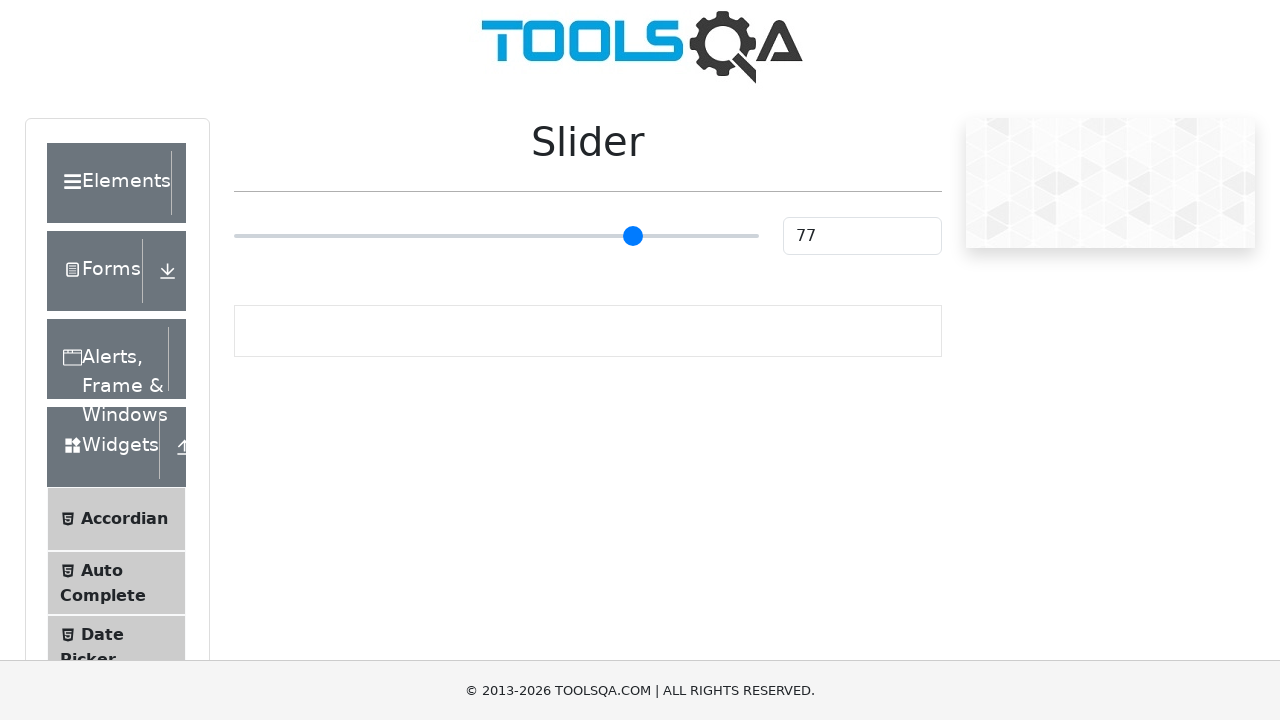

Verified slider value is set to 77
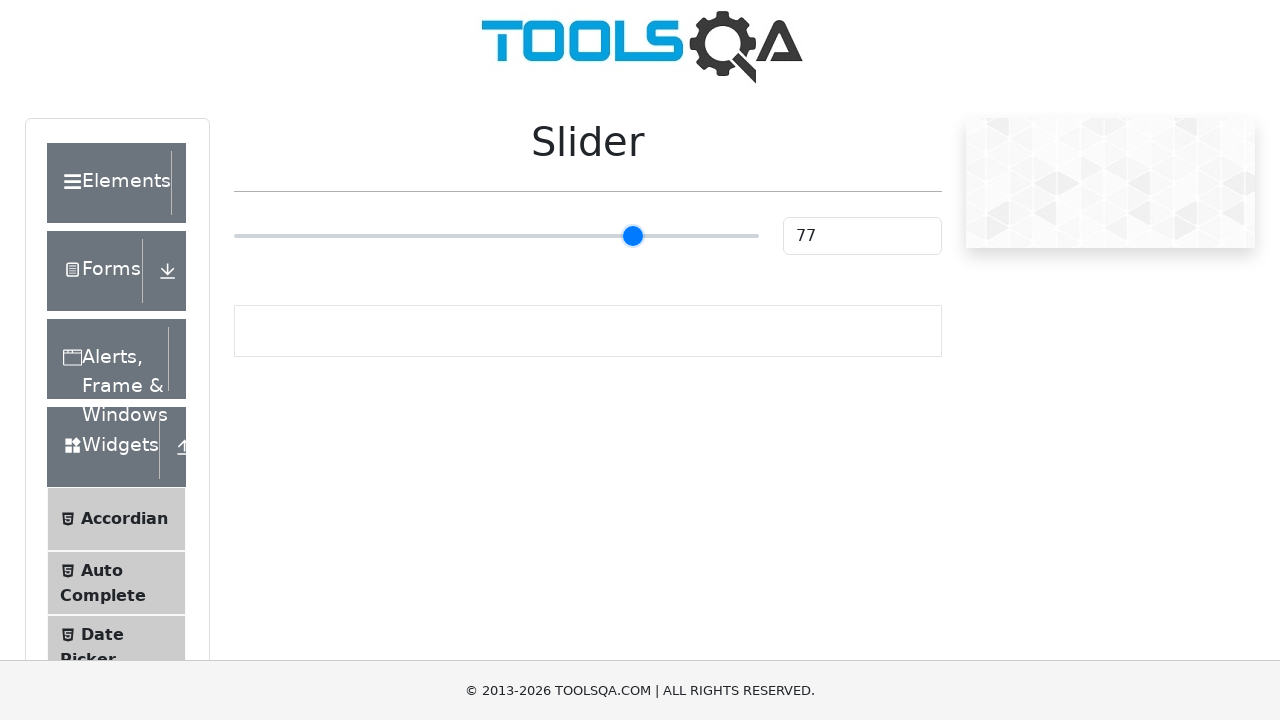

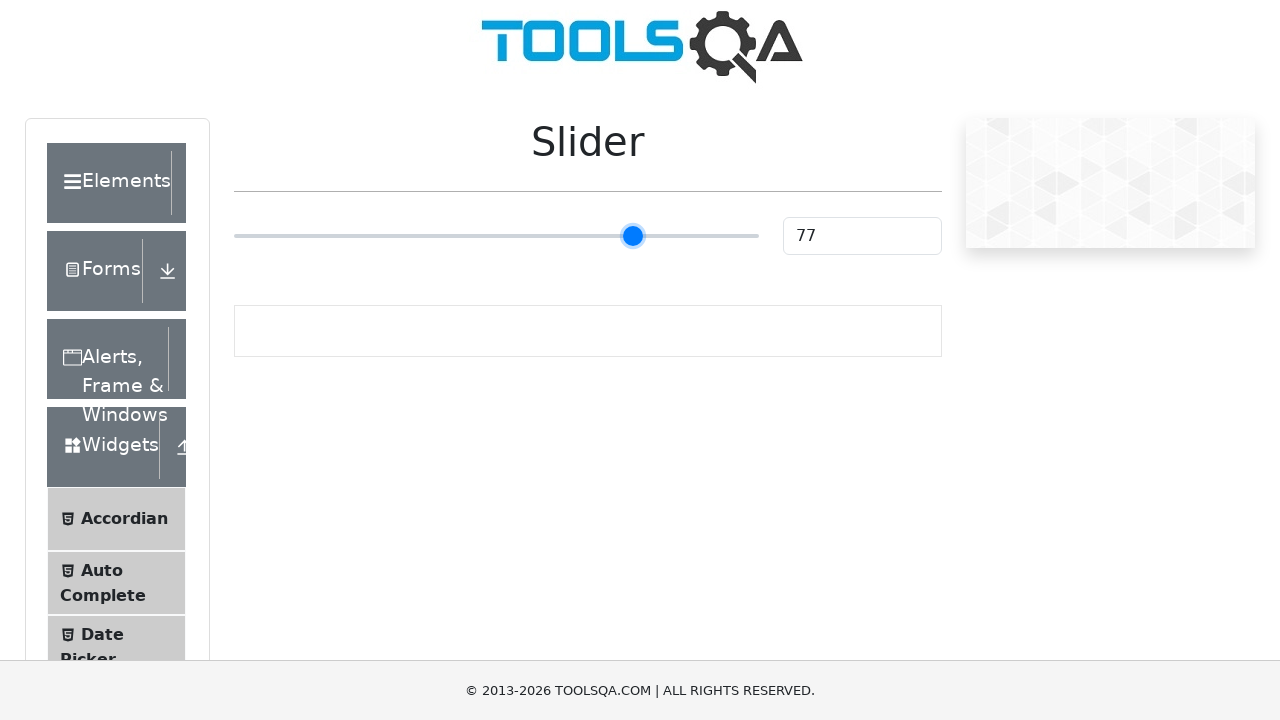